Navigates to the DemoBlaze e-commerce demo site, maximizes the window, and verifies that the page title is "STORE"

Starting URL: https://www.demoblaze.com/

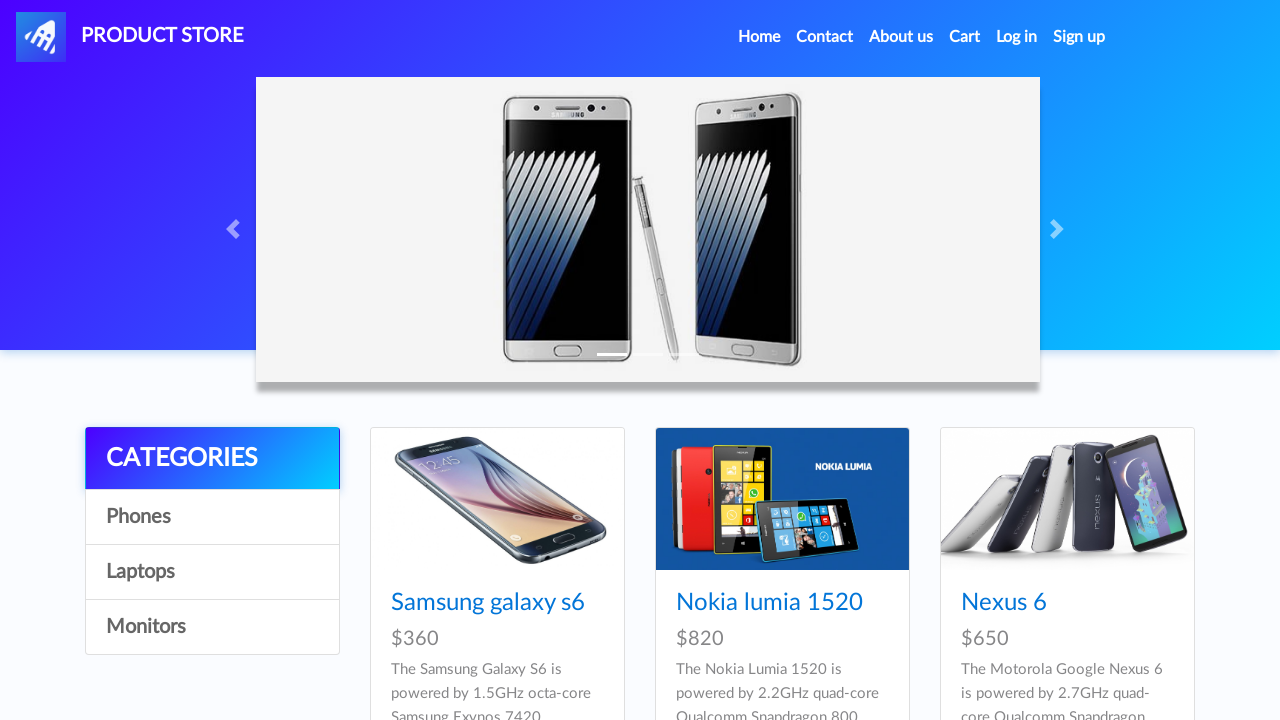

Waited for page to load (domcontentloaded)
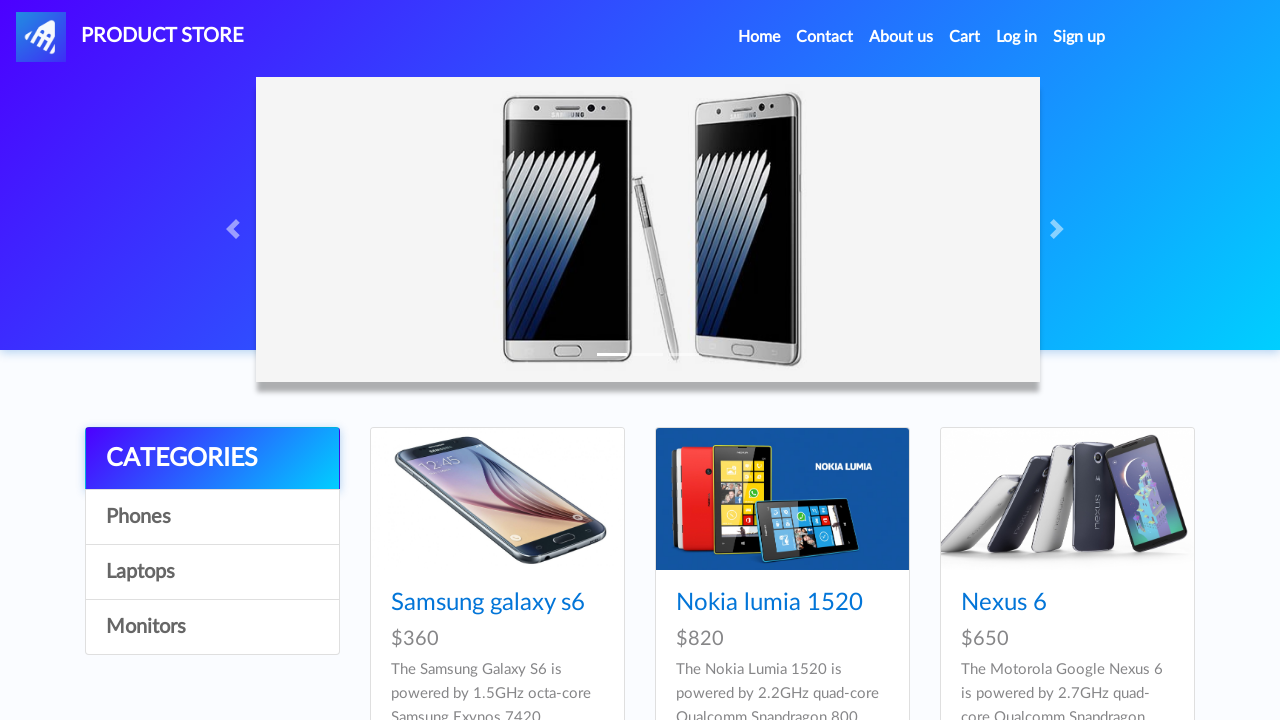

Retrieved page title
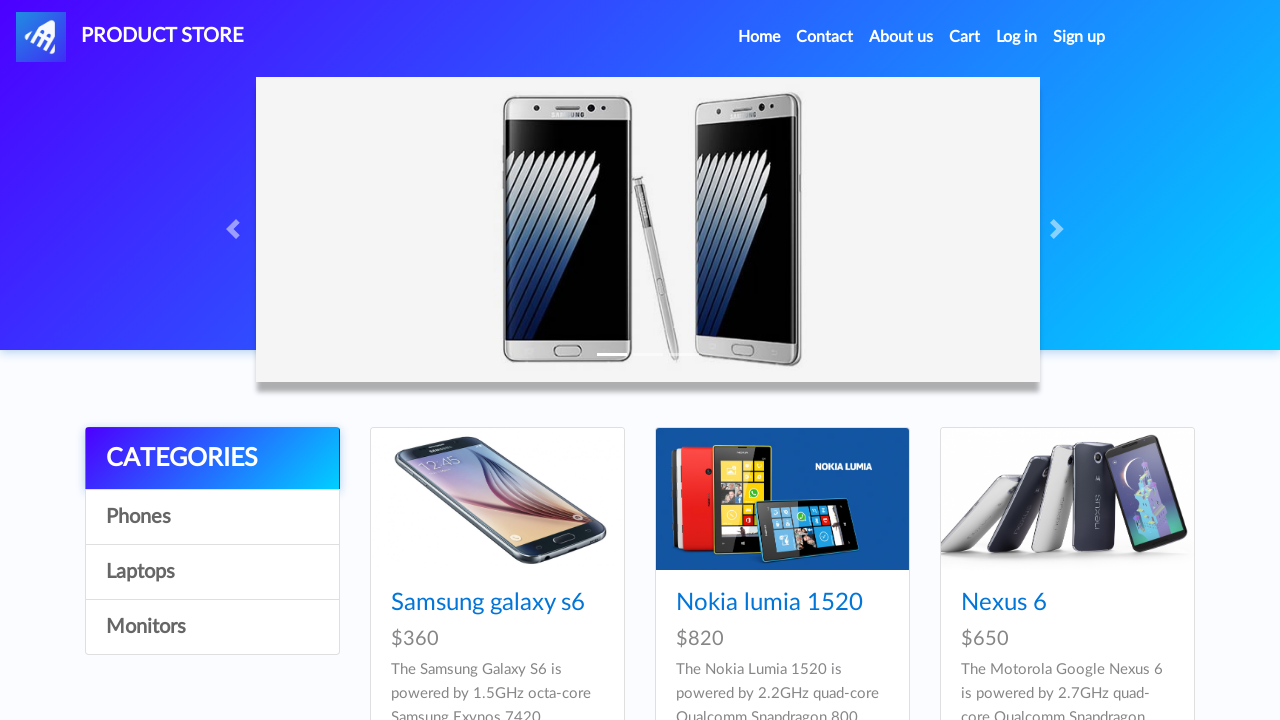

Verified page title is 'STORE' - correct website
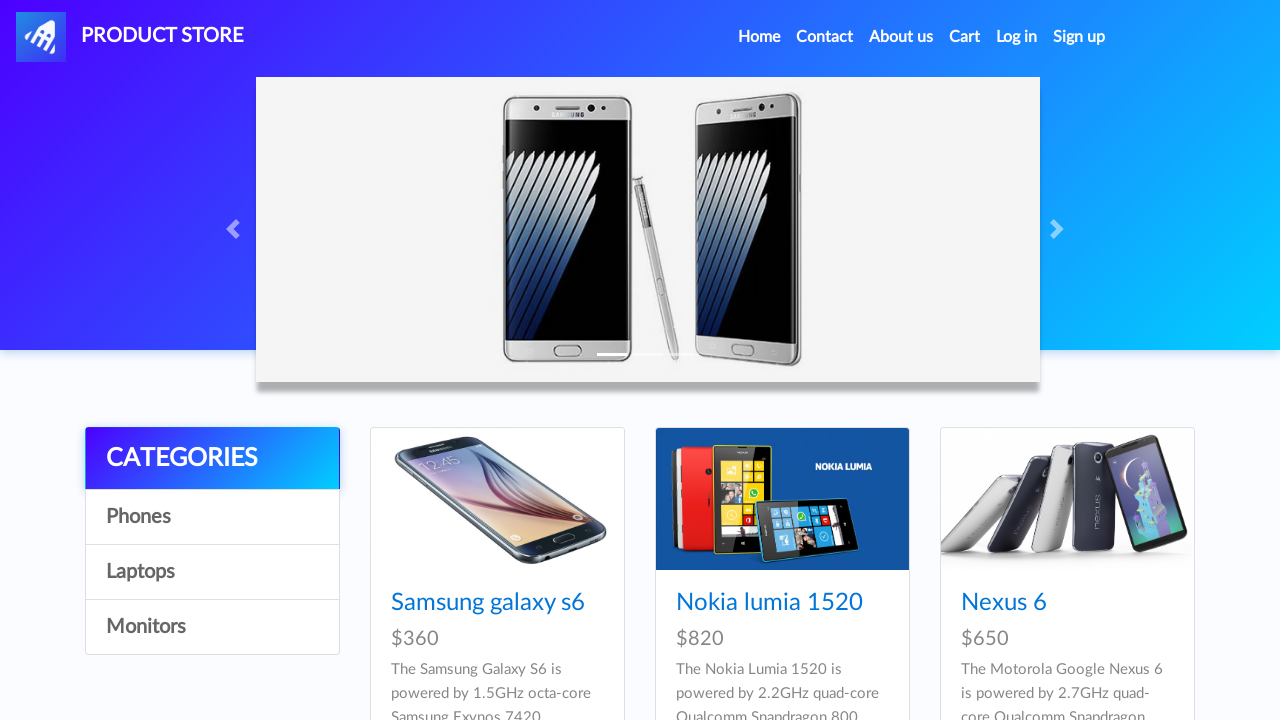

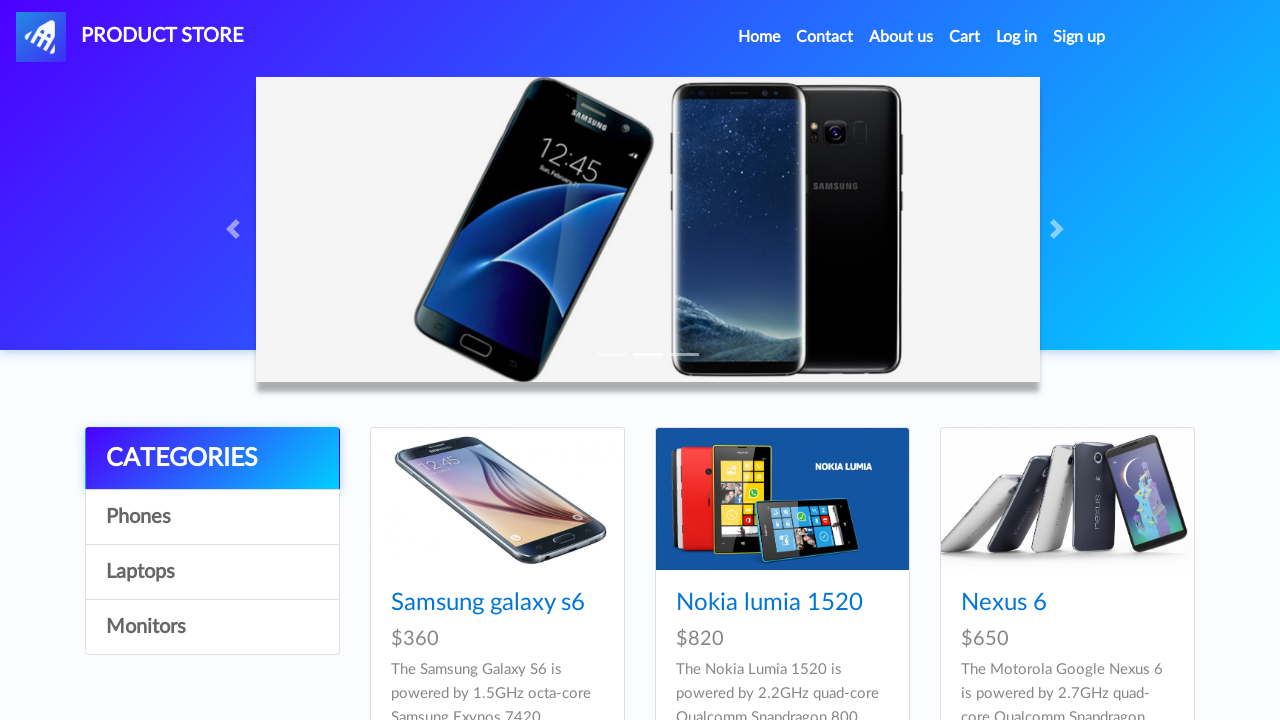